Tests email validation by attempting to register with an invalid email format

Starting URL: https://petlov.vercel.app/signup

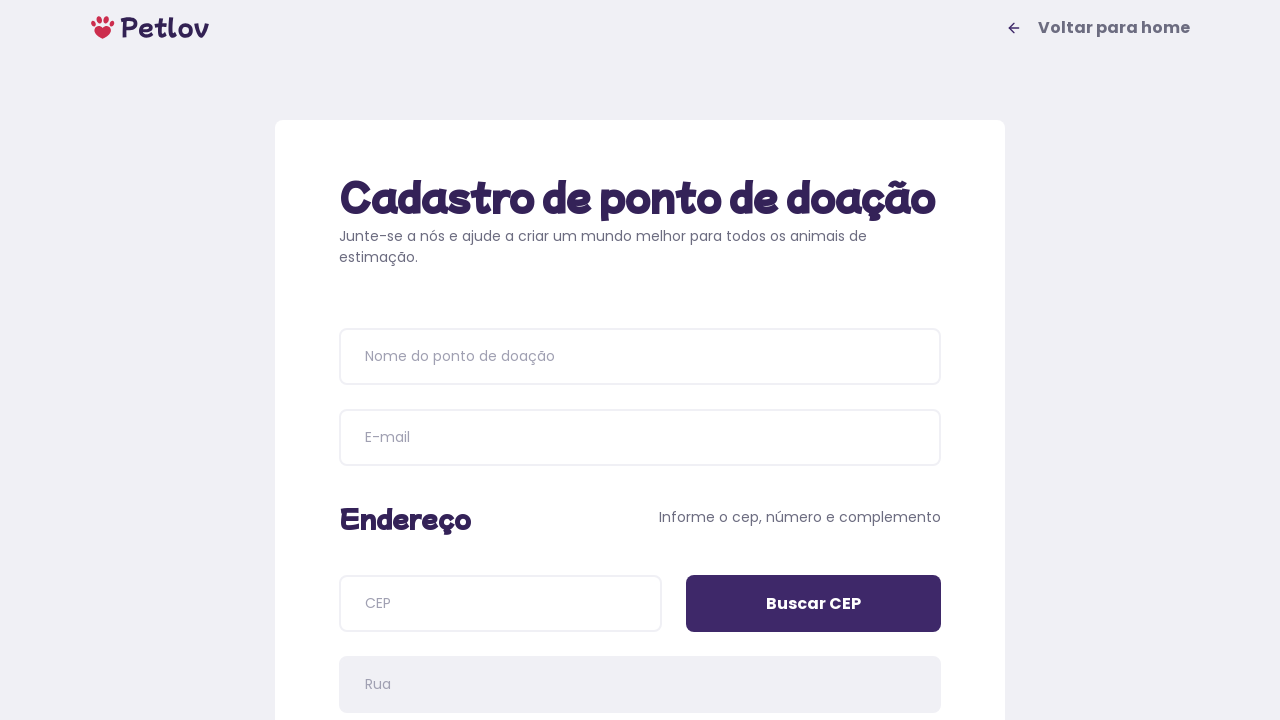

Filled donation point name with 'HappyPaws' on input[placeholder='Nome do ponto de doação']
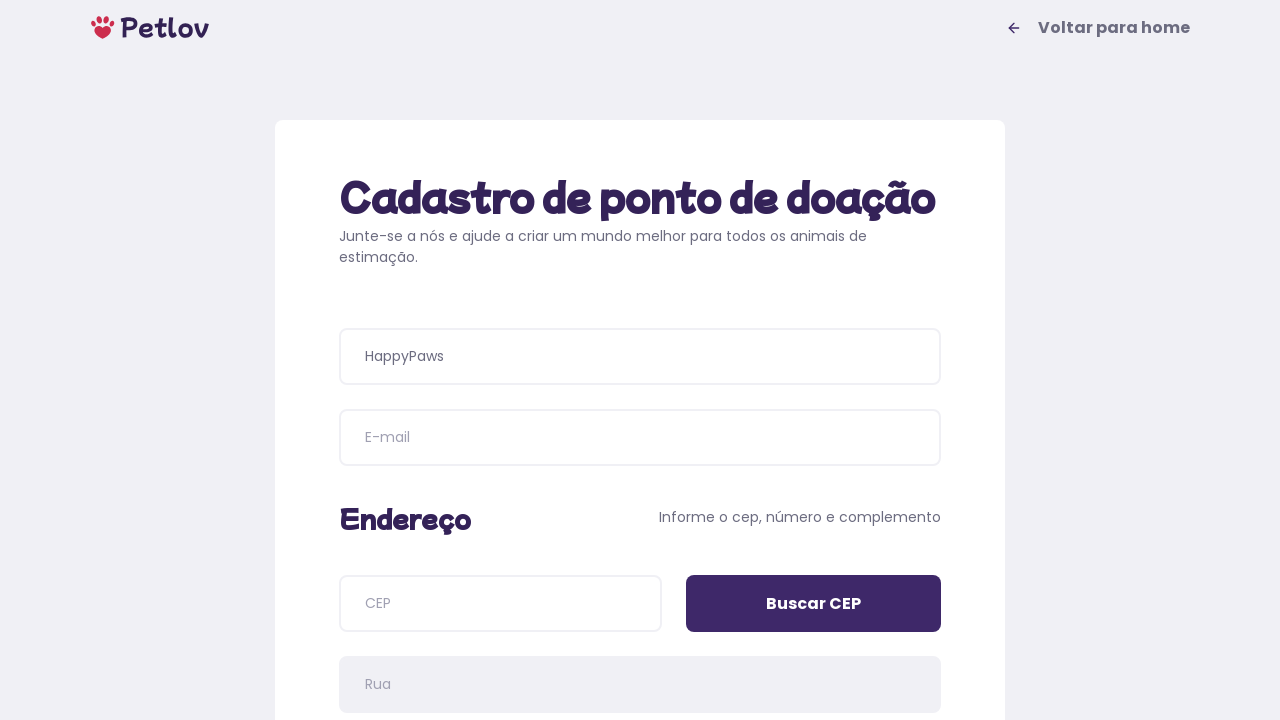

Filled email field with invalid format 'happypaws#example.com' (missing @) on input[name=email]
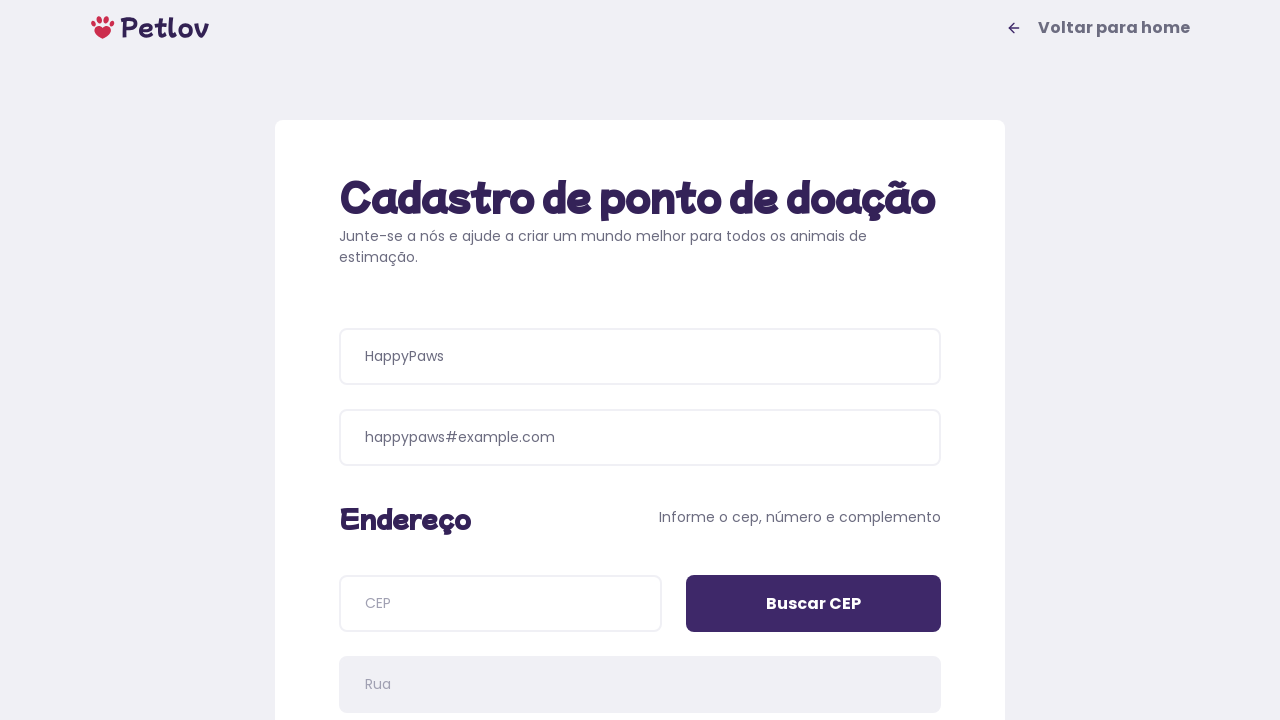

Filled zip code with '04534011' on input[name=cep]
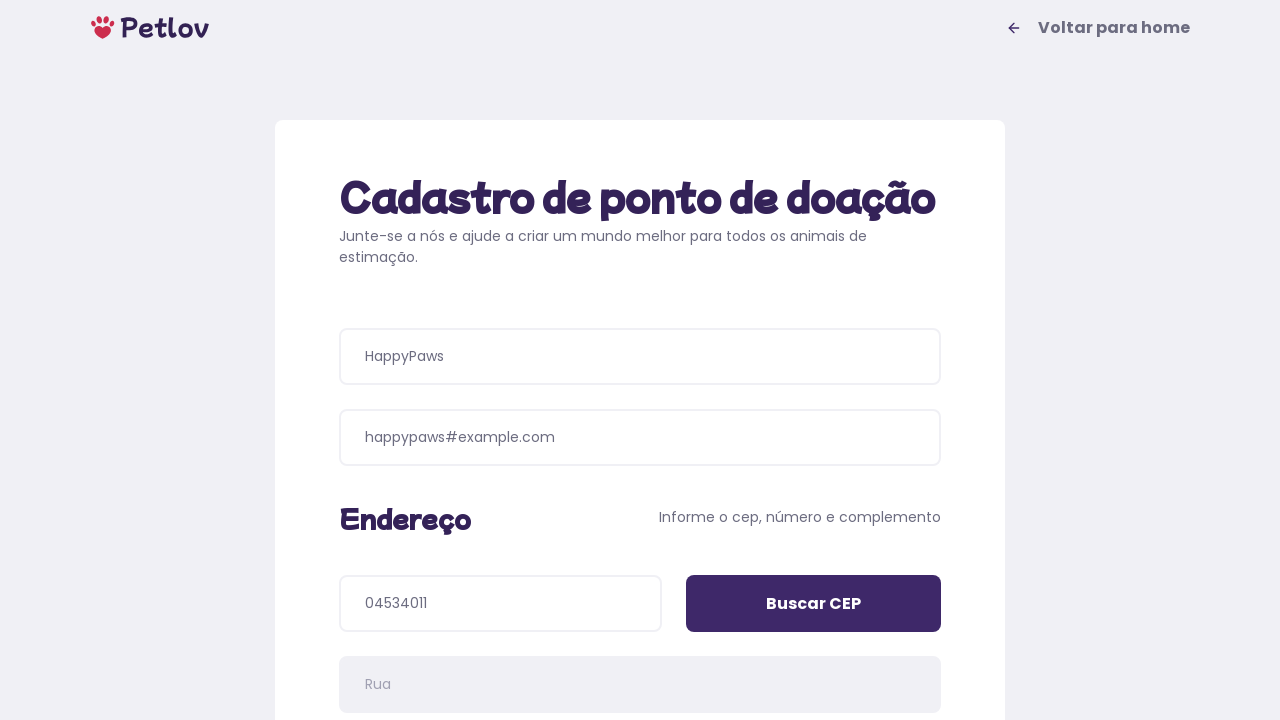

Clicked 'Buscar CEP' button to search zip code at (814, 604) on input[value='Buscar CEP']
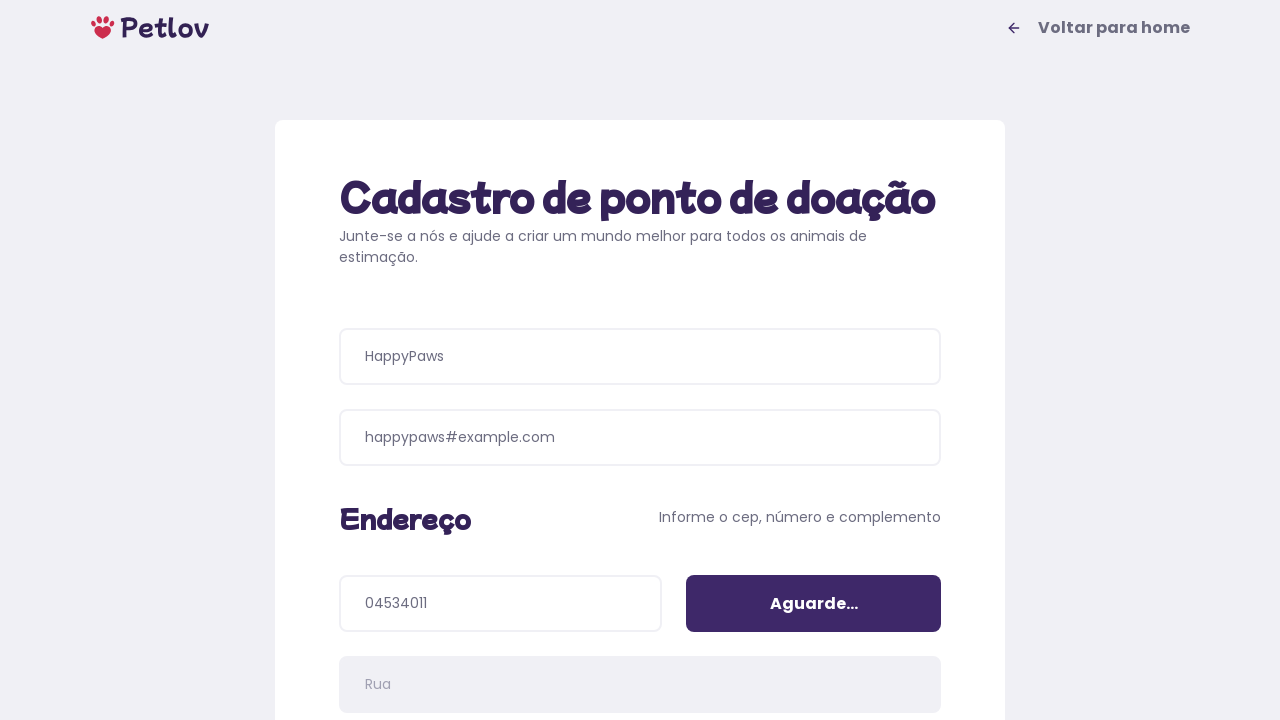

Filled address number with '89' on input[name='addressNumber']
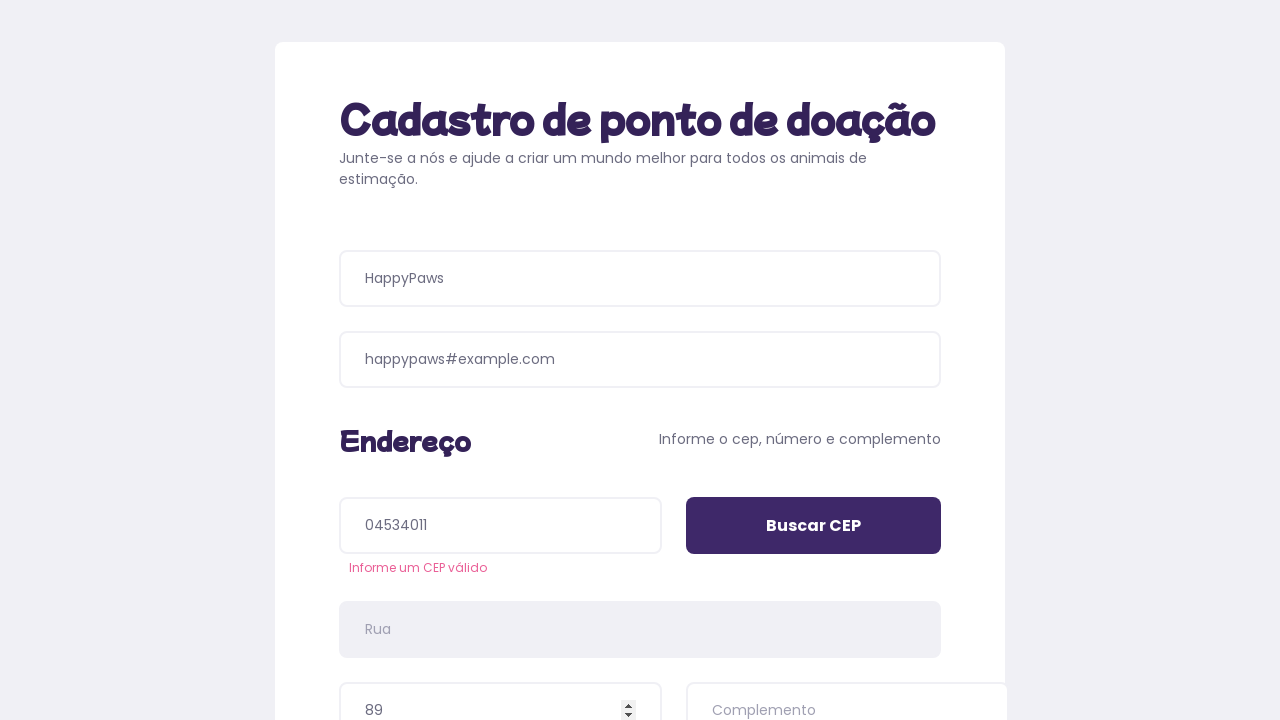

Filled address details with 'Loja 2' on input[name='addressDetails']
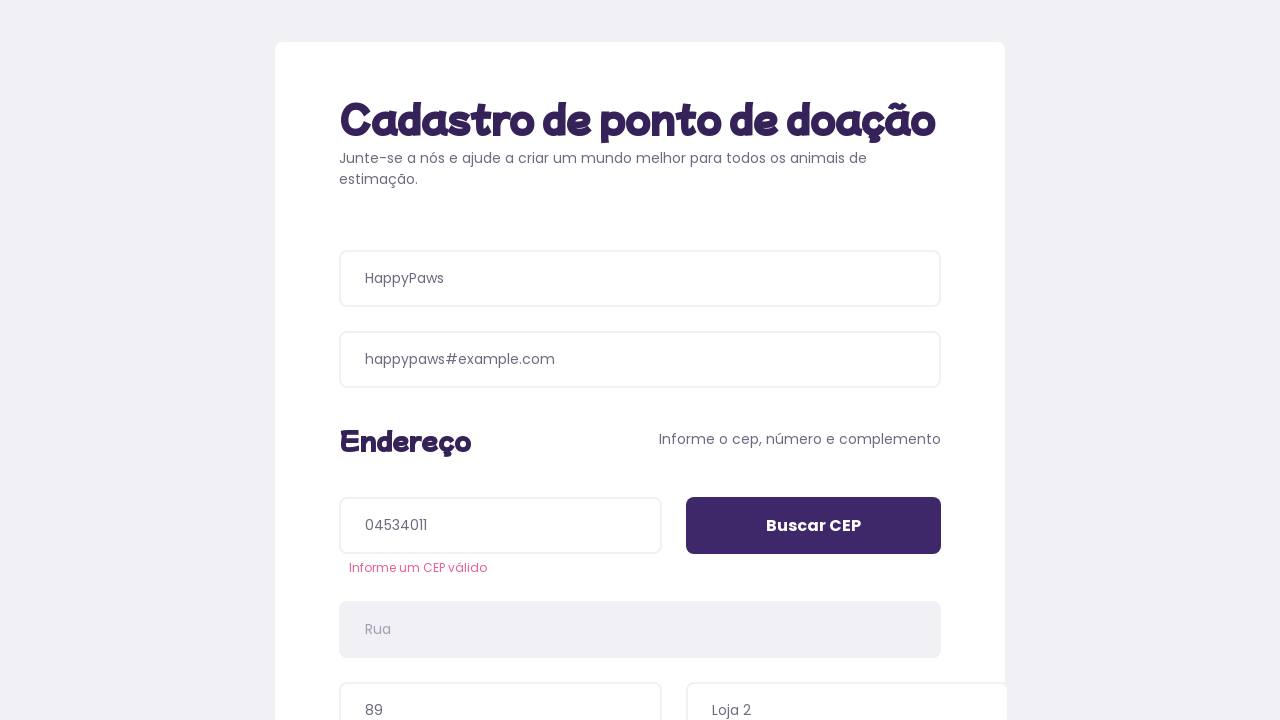

Selected pet type 'Gatos' (Cats) at (794, 390) on xpath=//span[text()='Gatos']/..
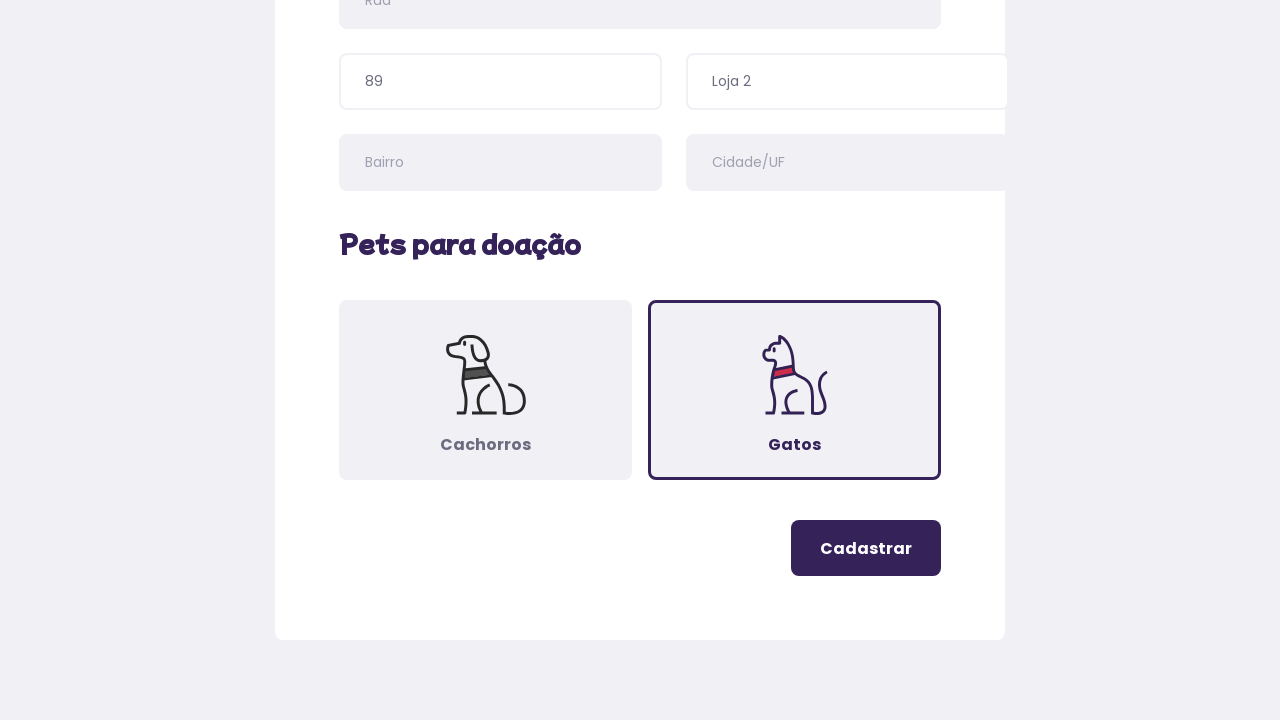

Clicked register button to submit form at (866, 548) on .button-register
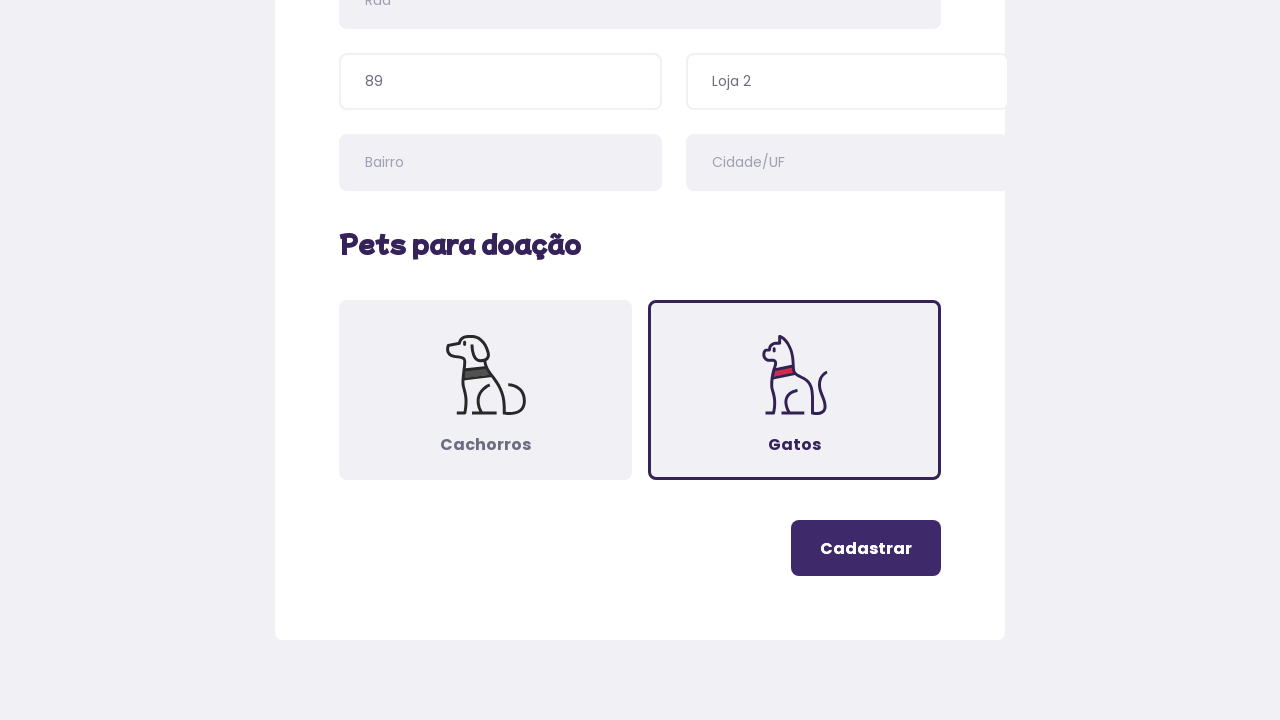

Error message appeared confirming invalid email validation
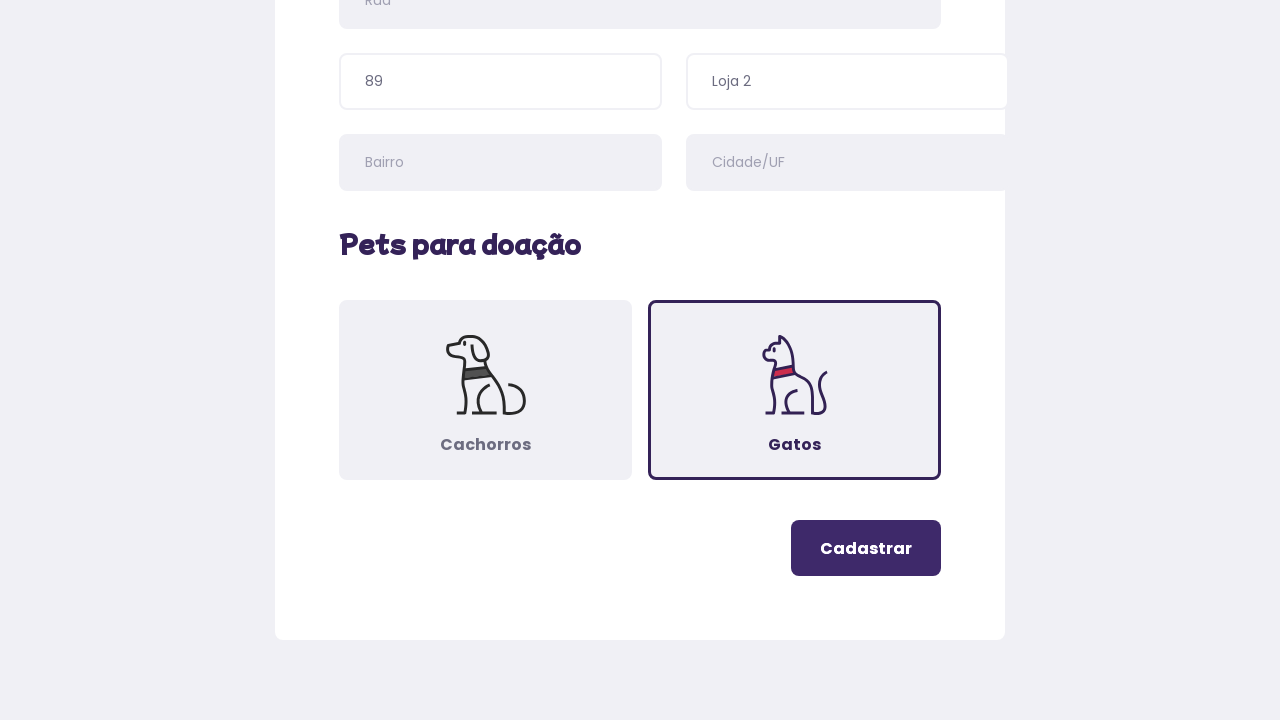

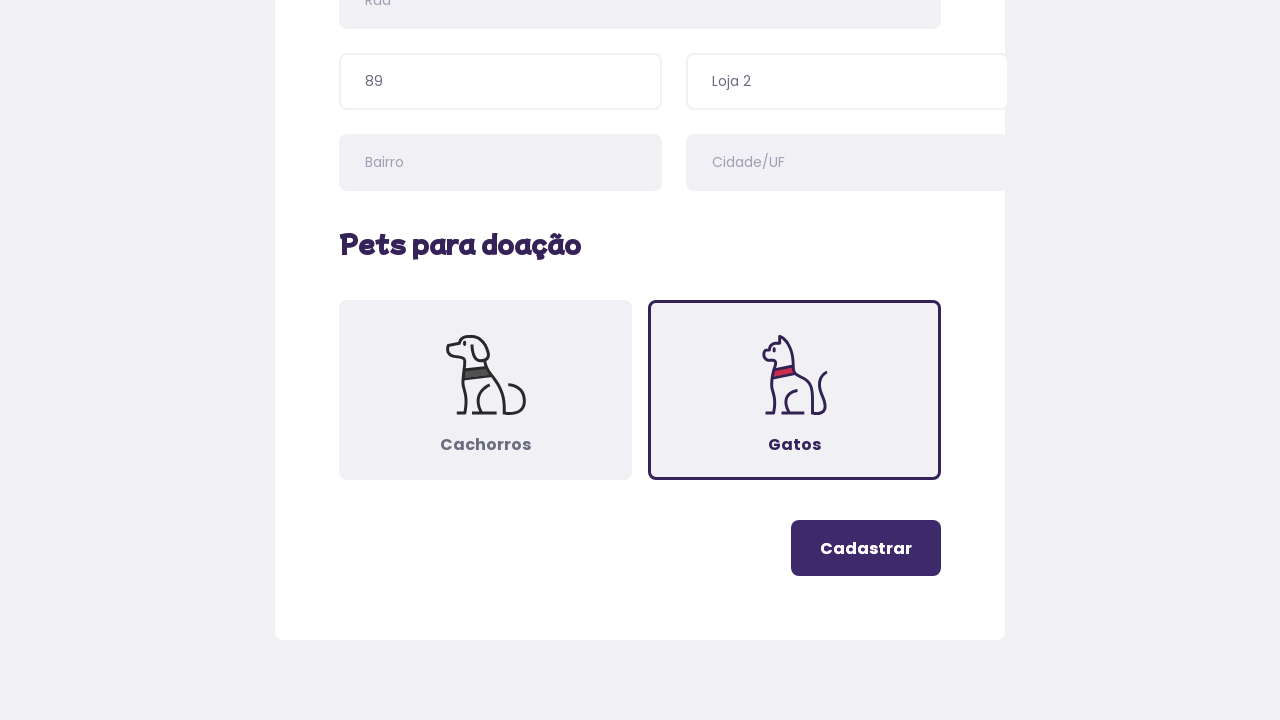